Tests clicking a JavaScript prompt dialog, entering text, accepting it, and verifying the entered text appears in the result

Starting URL: https://the-internet.herokuapp.com/javascript_alerts

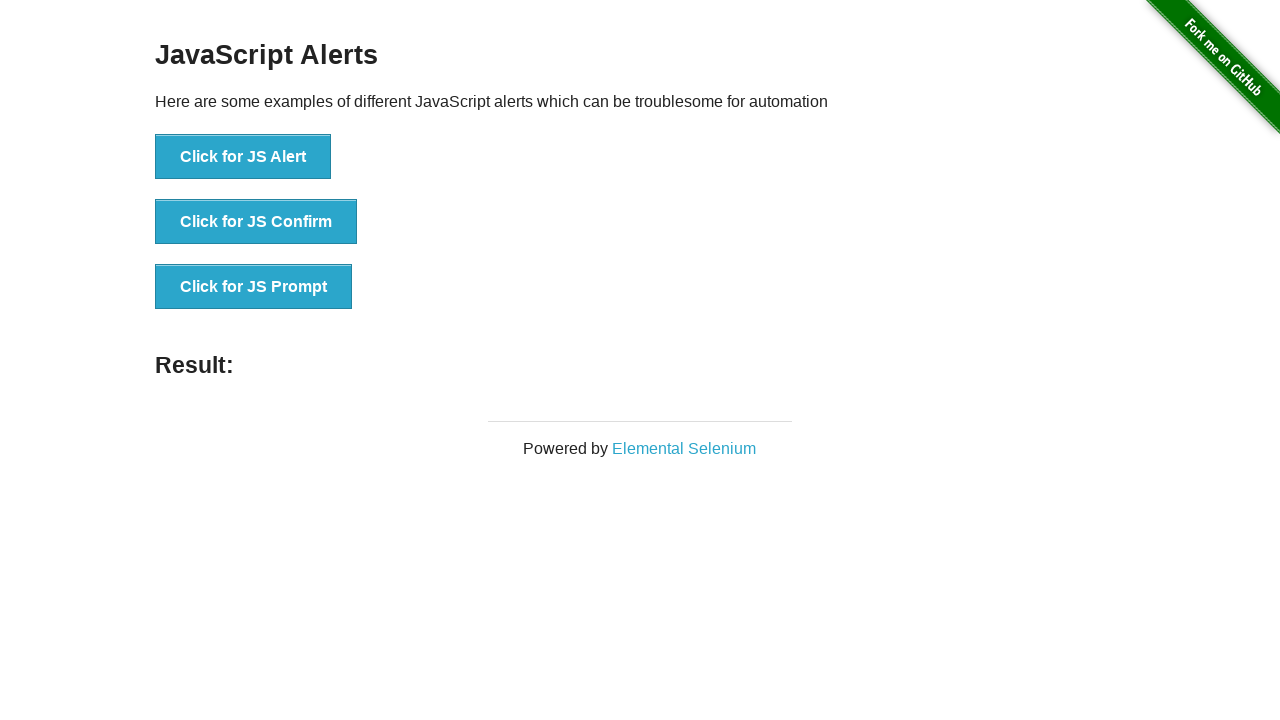

Set up dialog handler to accept prompt with text 'Hello from Playwright test!'
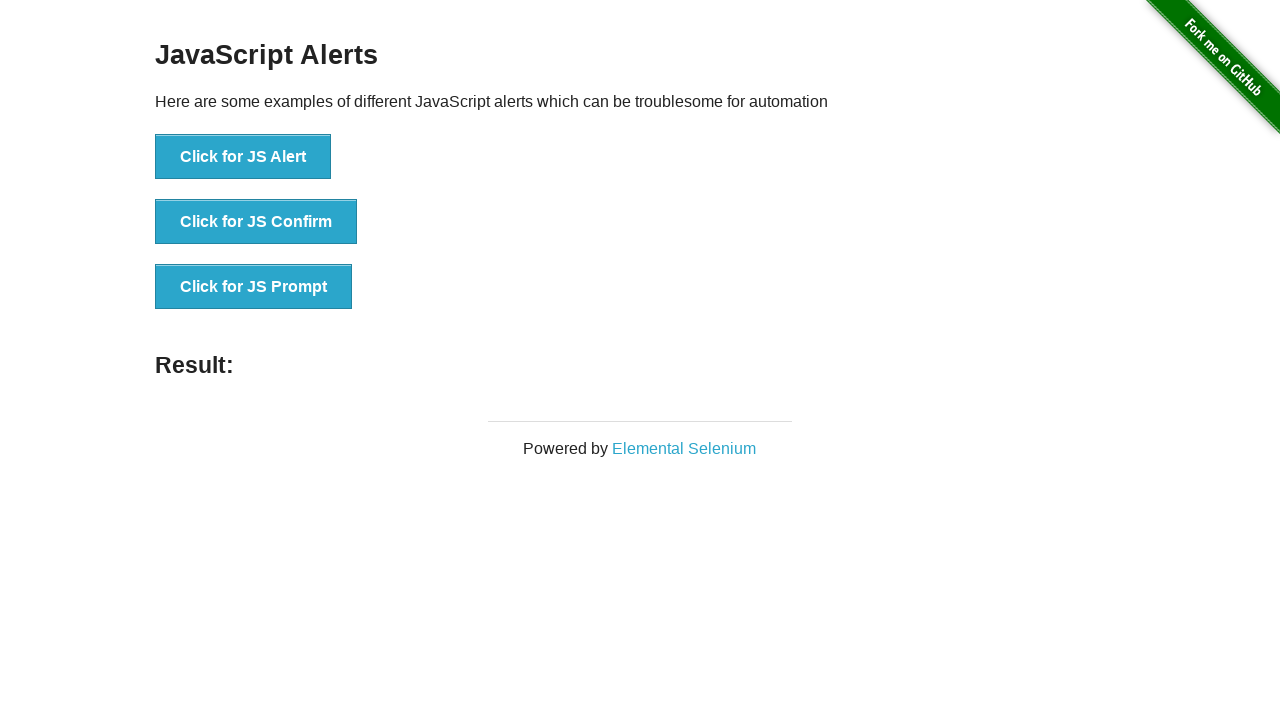

Clicked 'Click for JS Prompt' button to trigger JavaScript prompt dialog at (254, 287) on button:has-text('Click for JS Prompt')
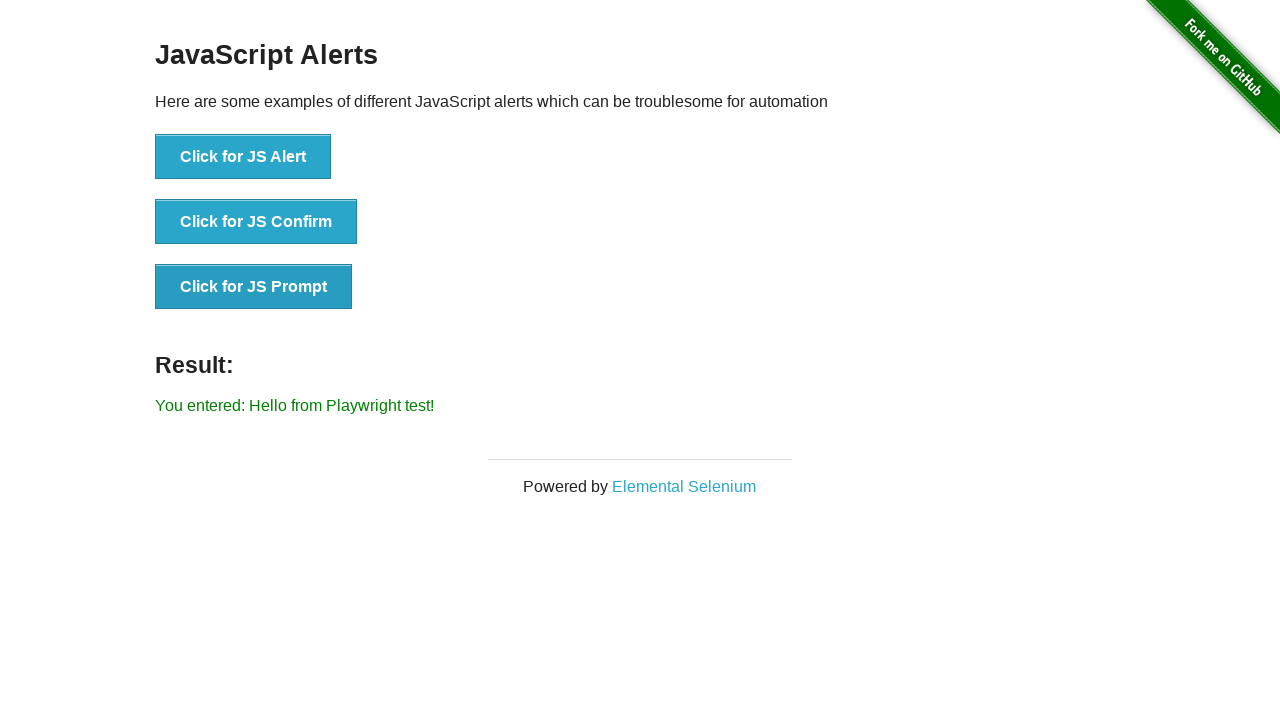

Verified result message displays entered text 'You entered: Hello from Playwright test!'
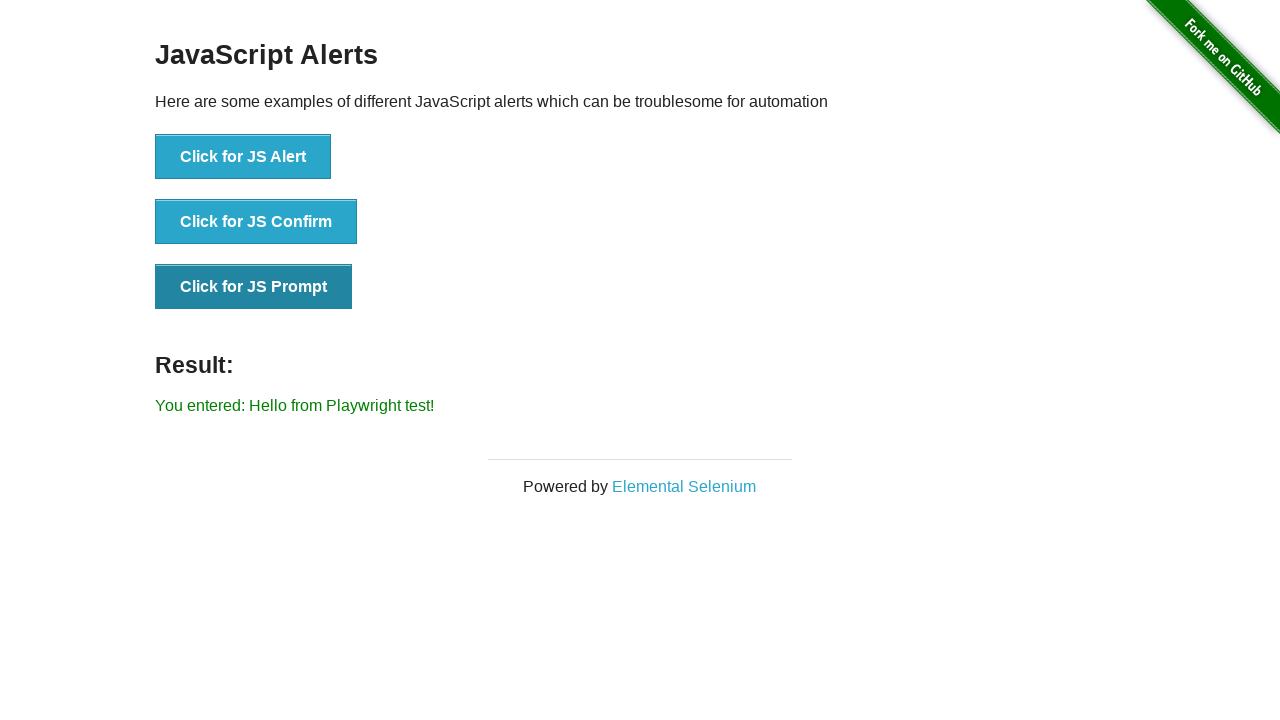

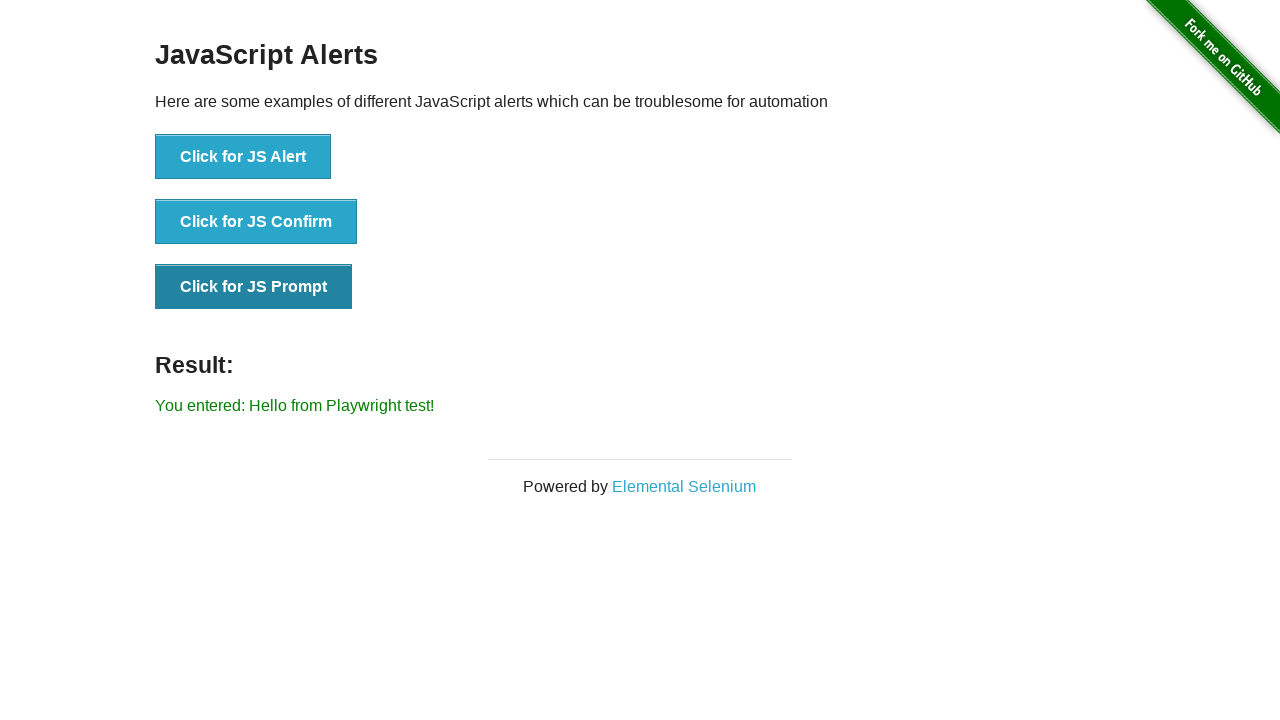